Tests homepage link navigation by clicking a link and verifying the URL changes to the homepage

Starting URL: https://kristinek.github.io/site/examples/actions

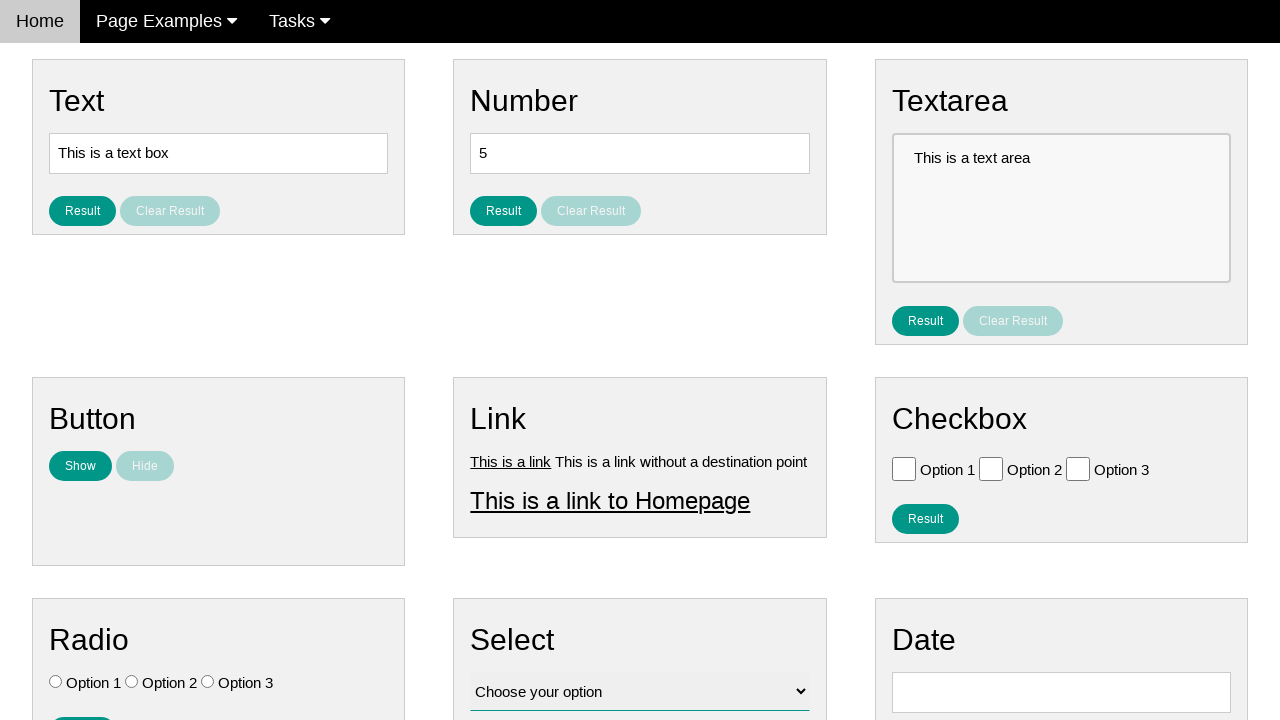

Verified current URL is the actions page
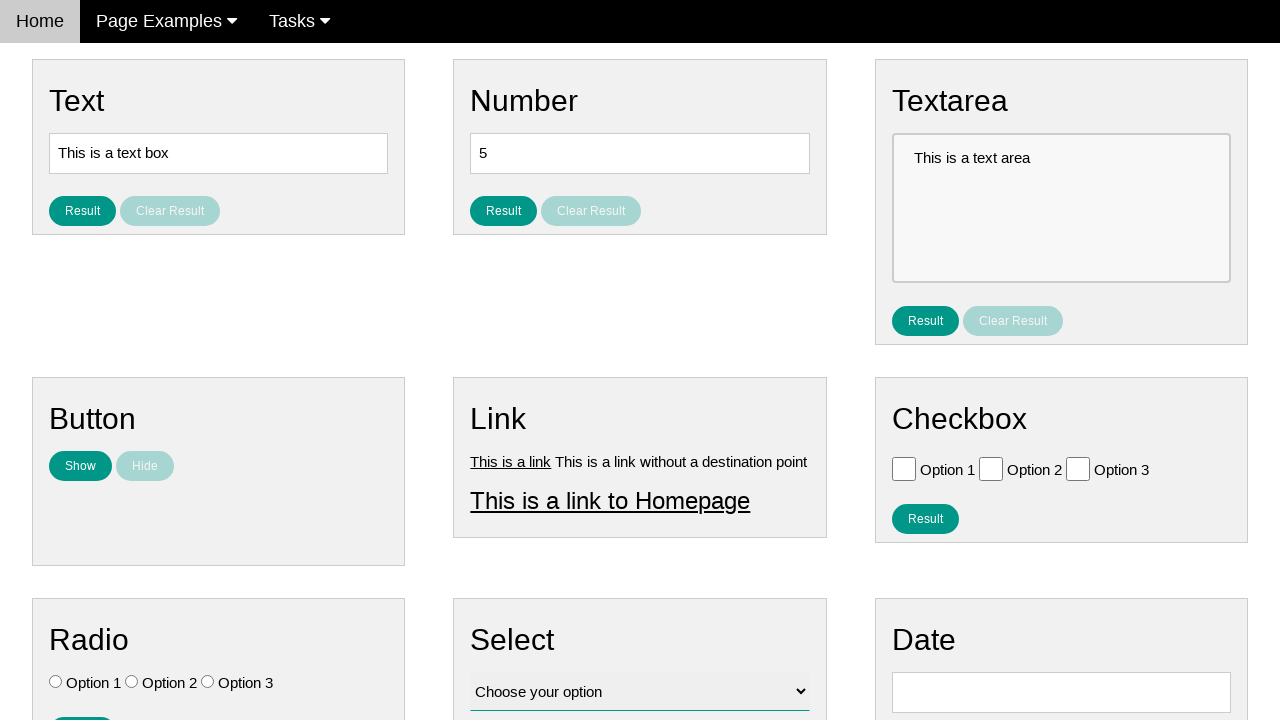

Clicked on the homepage link at (610, 500) on #homepage_link
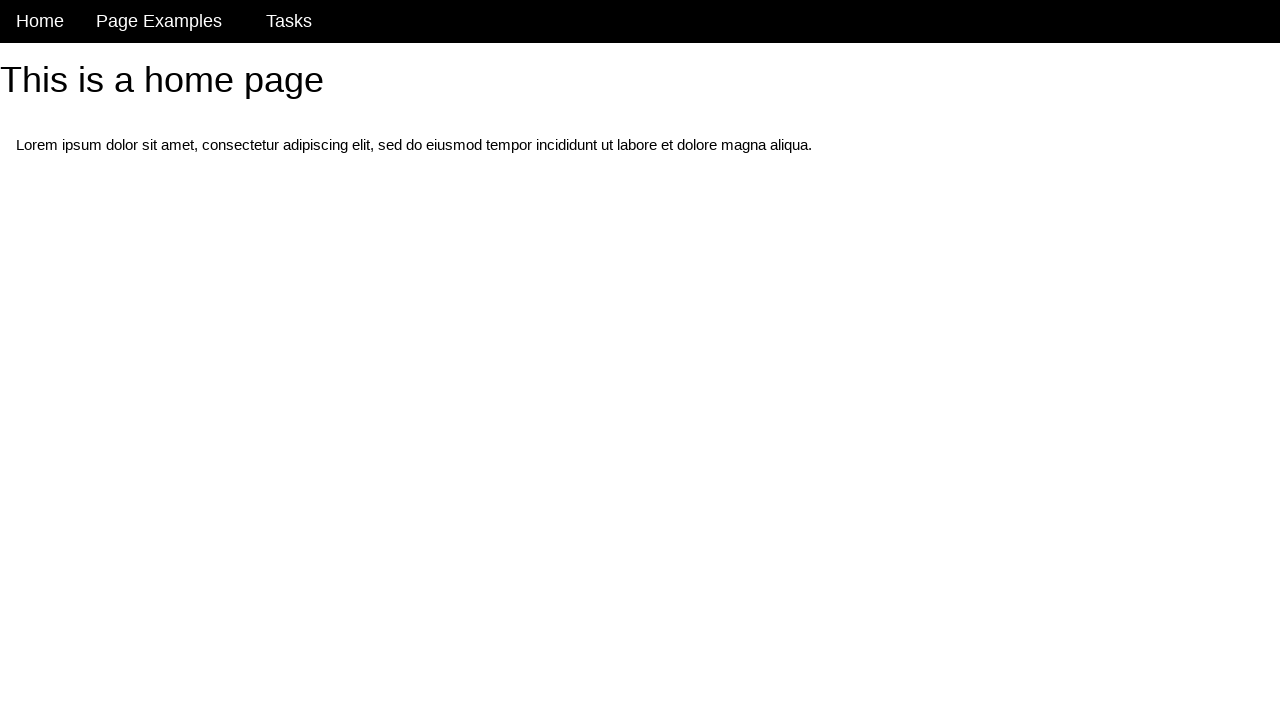

Navigation to homepage completed
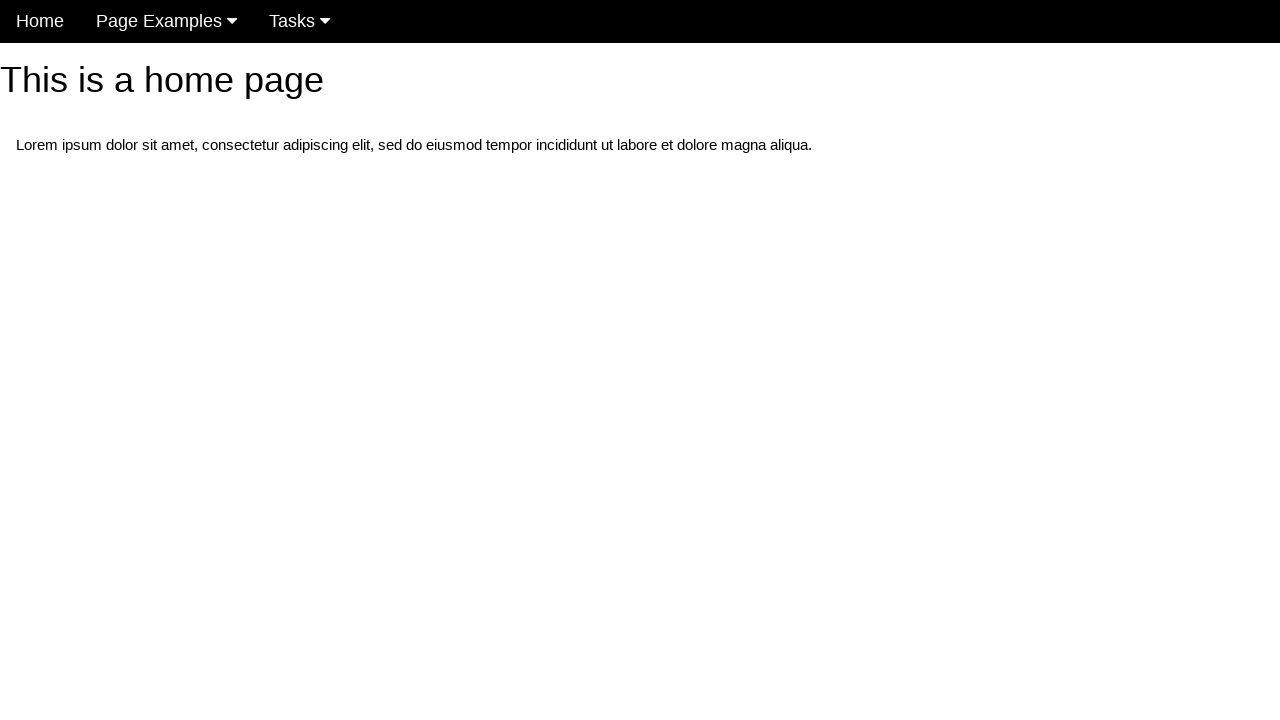

Verified URL changed from actions page
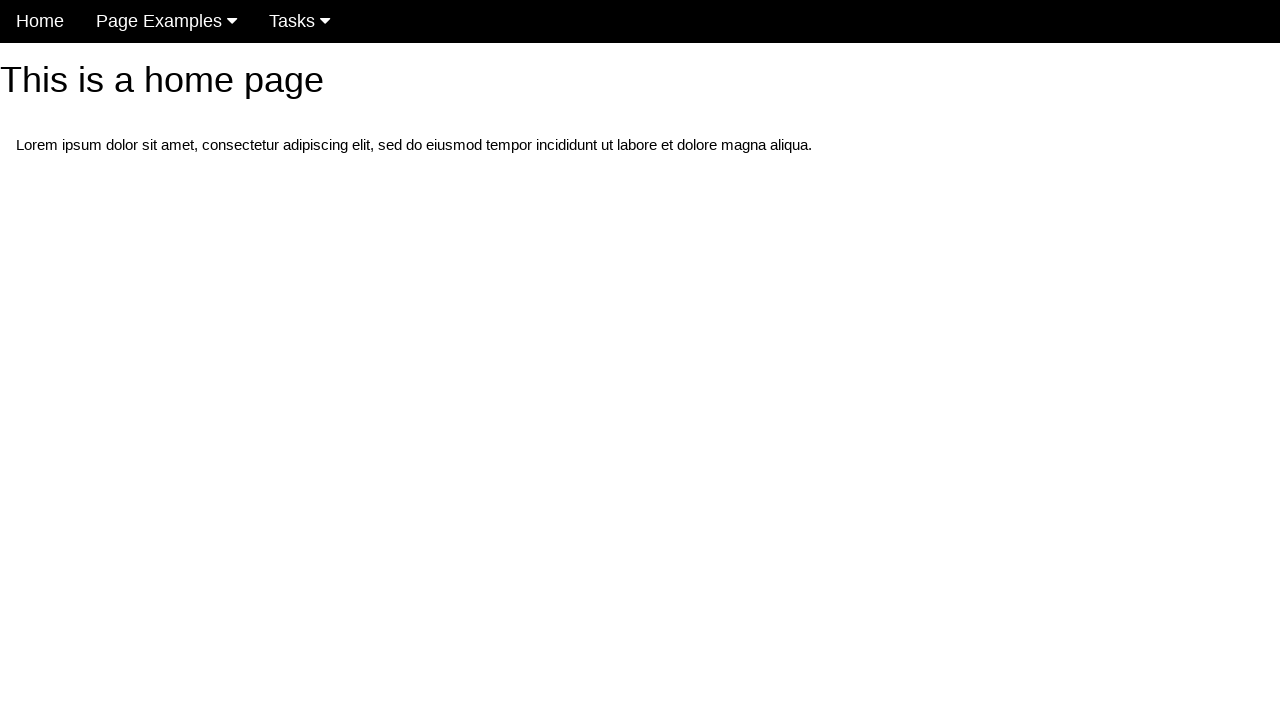

Verified URL is now the homepage
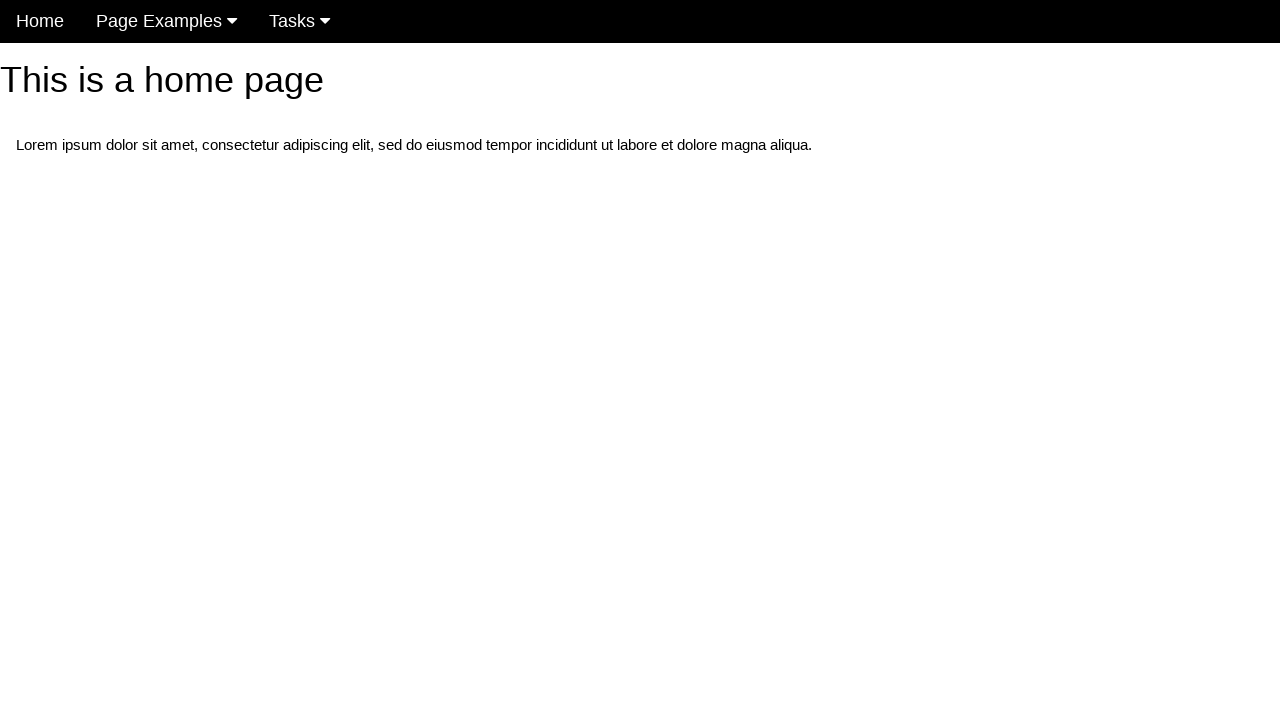

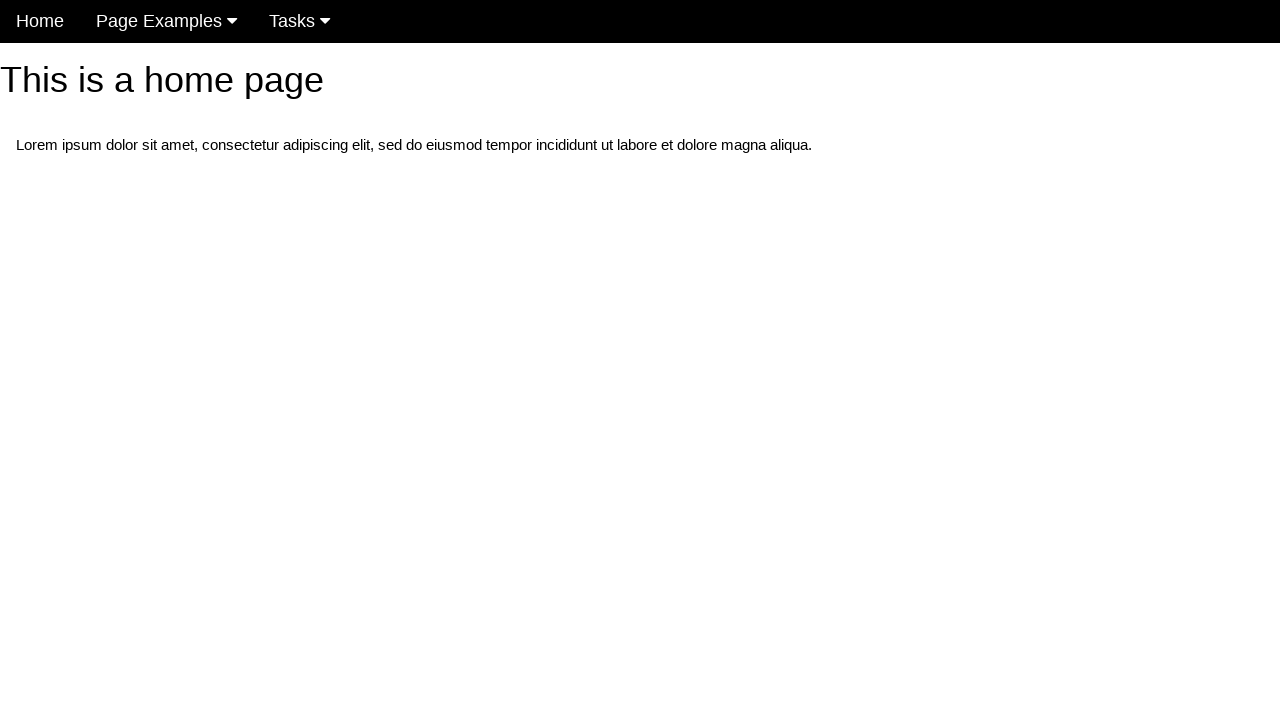